Tests dynamic content loading by clicking a Start button and waiting for the finish element to appear

Starting URL: https://the-internet.herokuapp.com/dynamic_loading/1

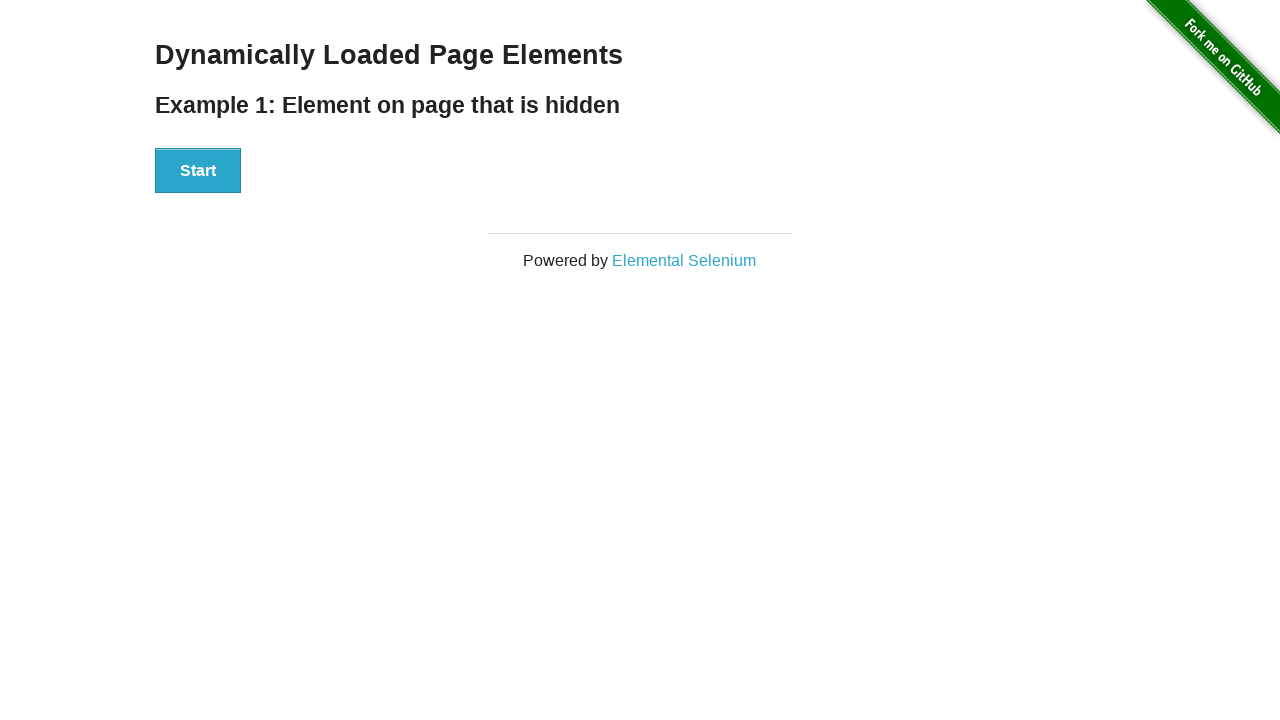

Waited for Start button to be present
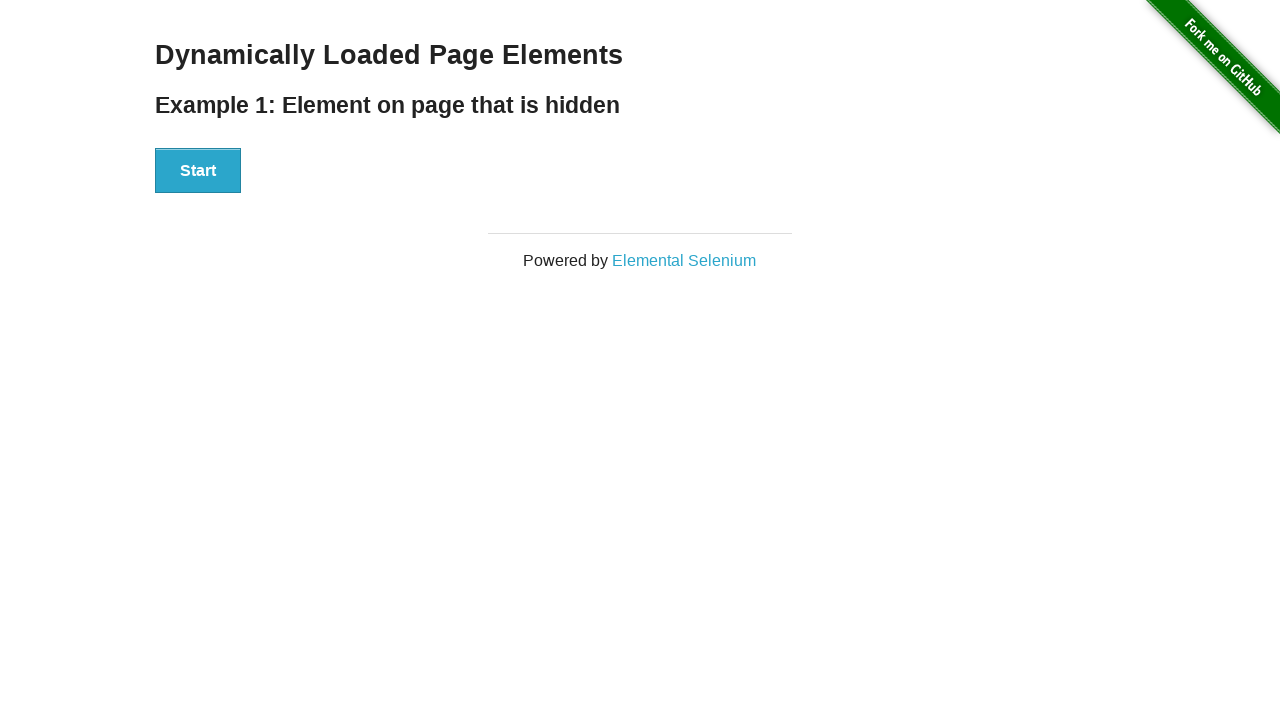

Clicked the Start button at (198, 171) on button
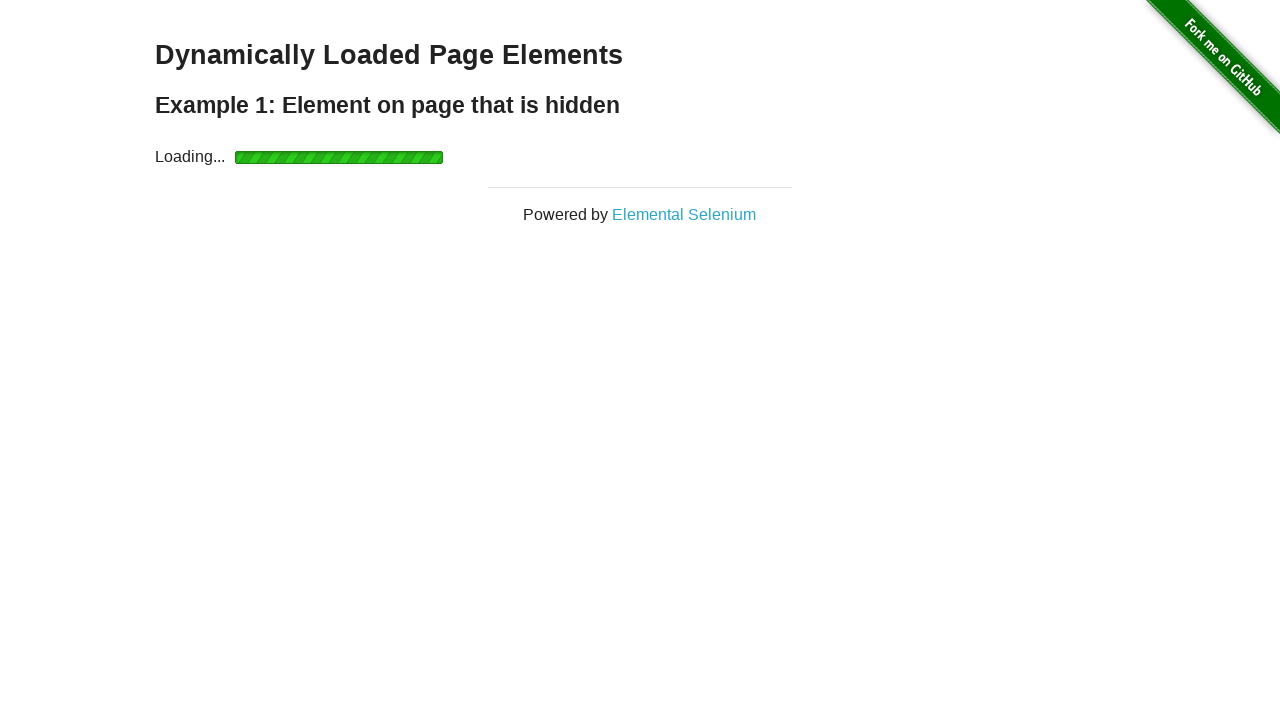

Waited for finish element to become visible
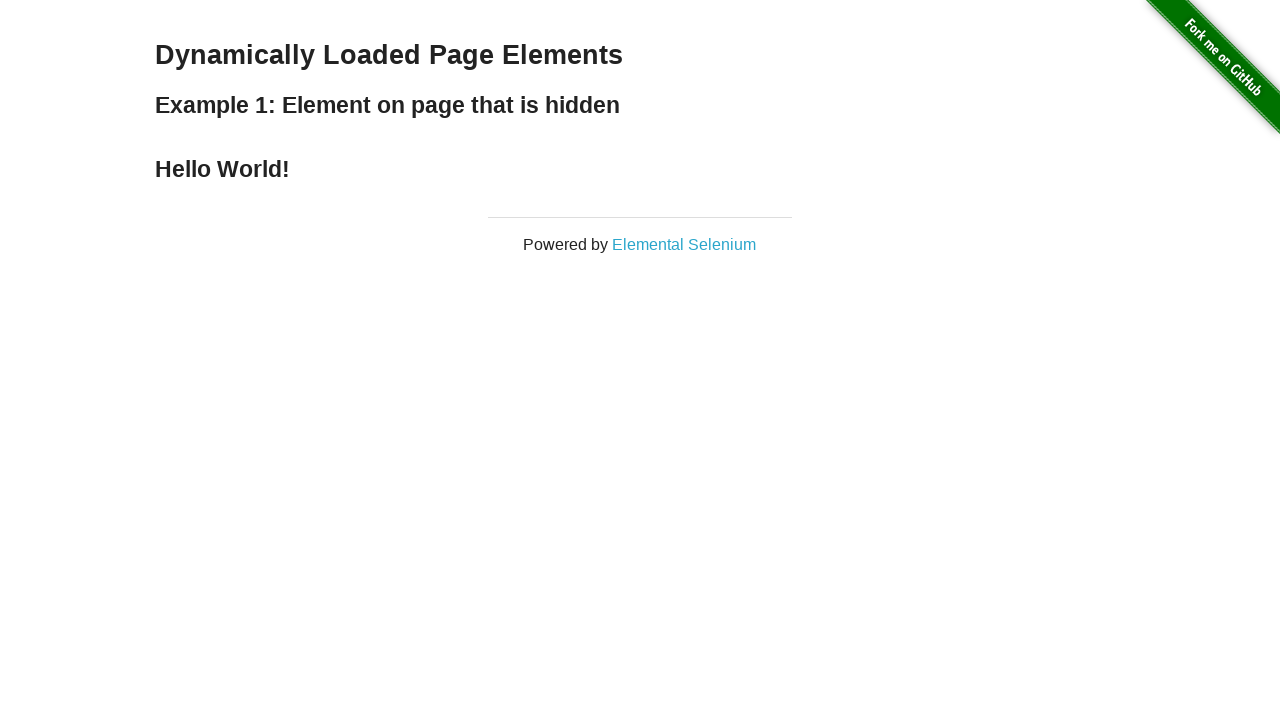

Retrieved and printed the finish element text
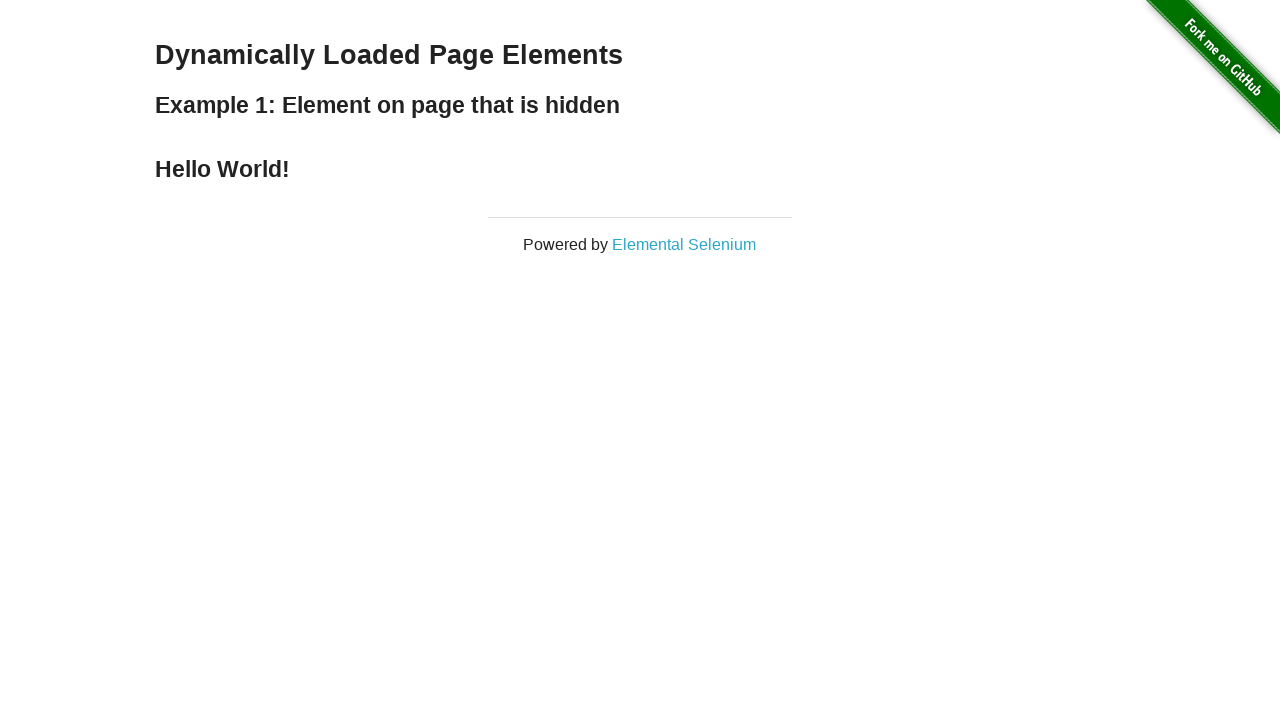

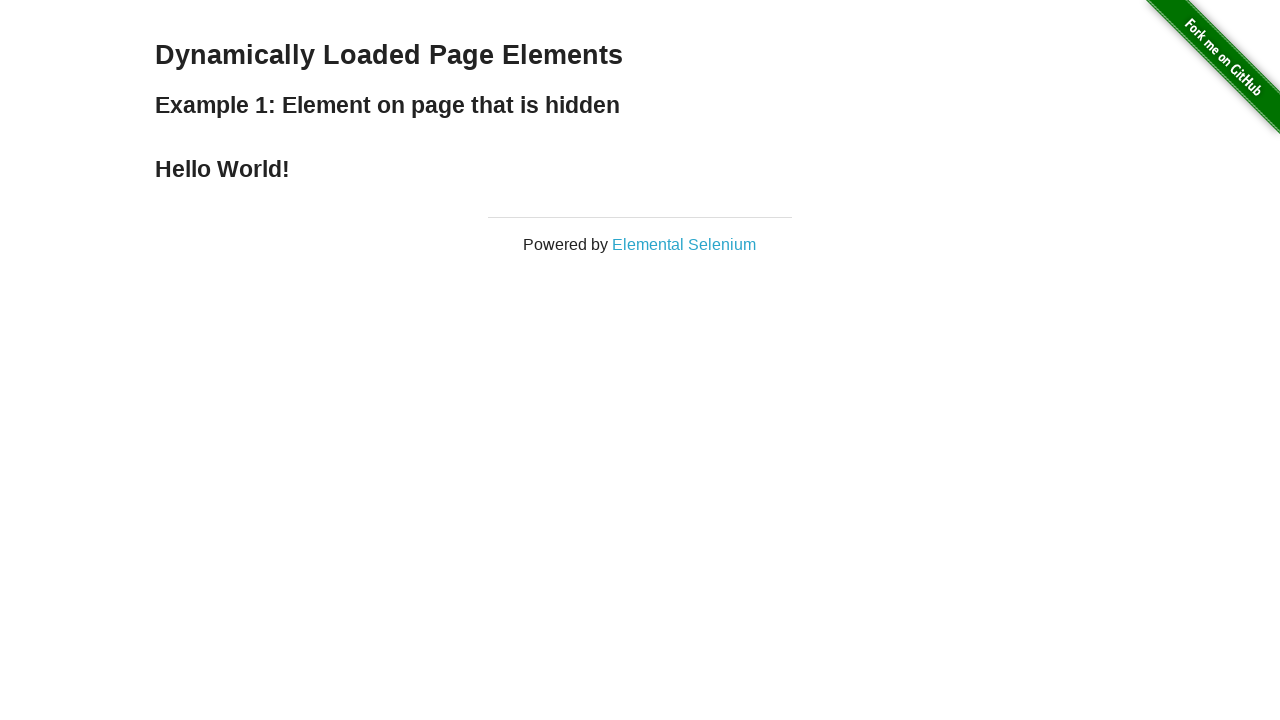